Tests Bootstrap dropdown menu functionality by scrolling to the dropdown, opening it, and selecting the "CONTACT US" option

Starting URL: https://www.automationtestinginsider.com/2019/12/bootstrap-dropdown-example_12.html

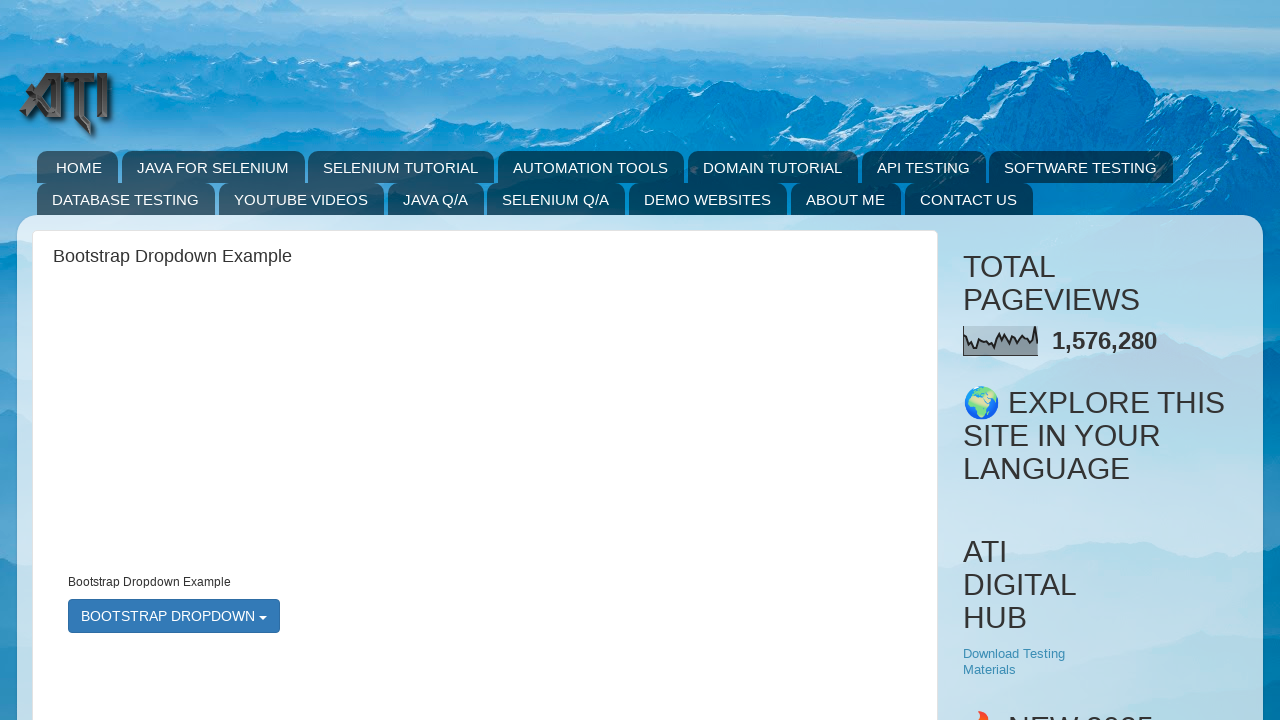

Scrolled down 1600px to locate Bootstrap dropdown menu
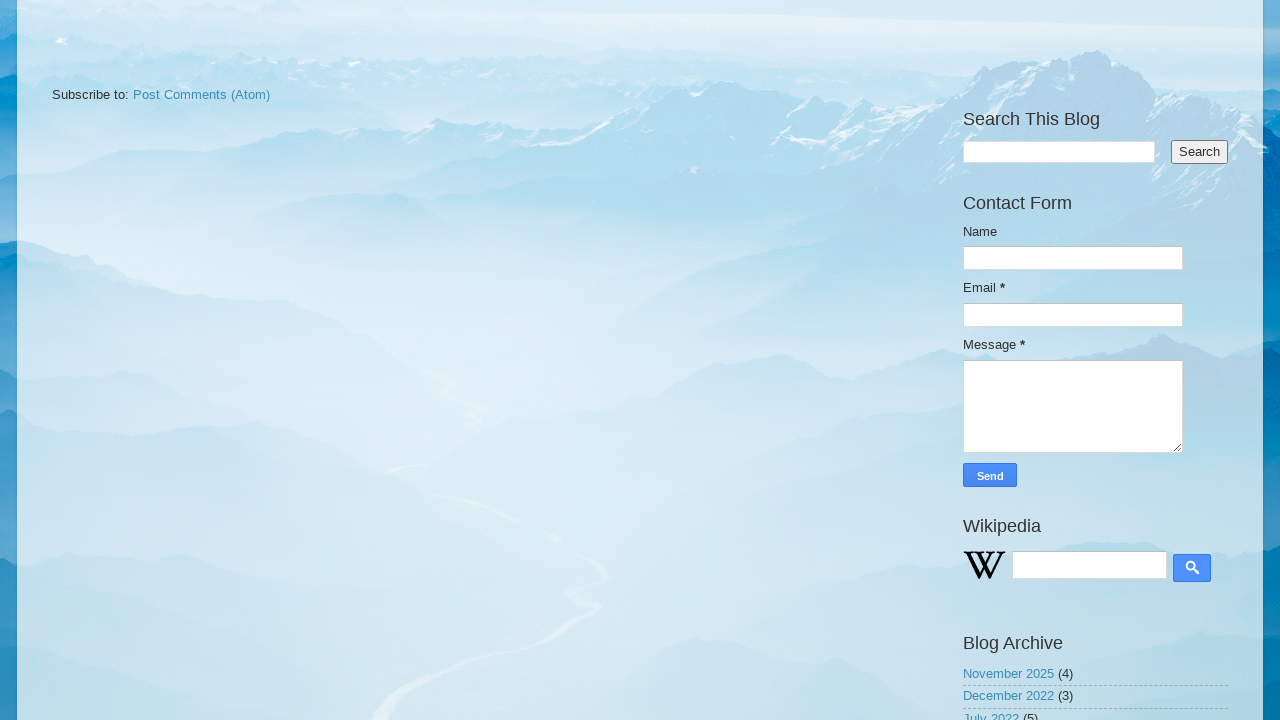

Clicked Bootstrap dropdown menu to open it at (174, 360) on #bootstrapmenu
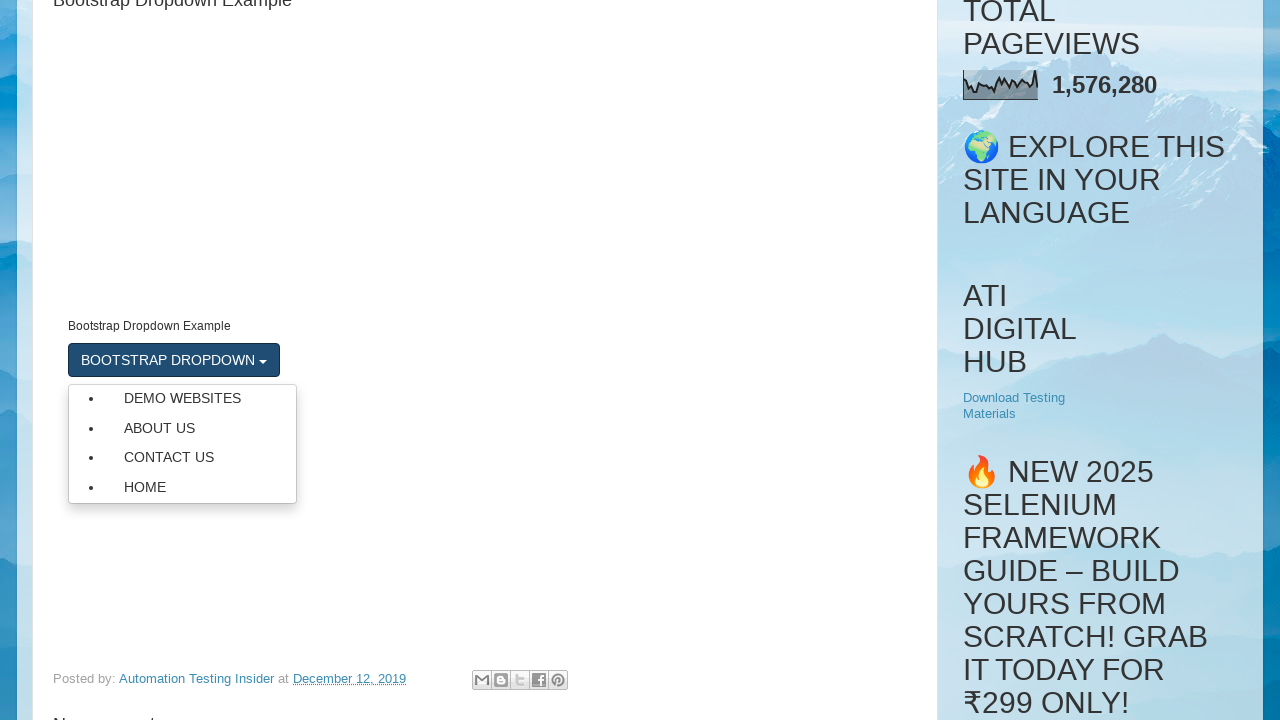

Retrieved all dropdown menu options
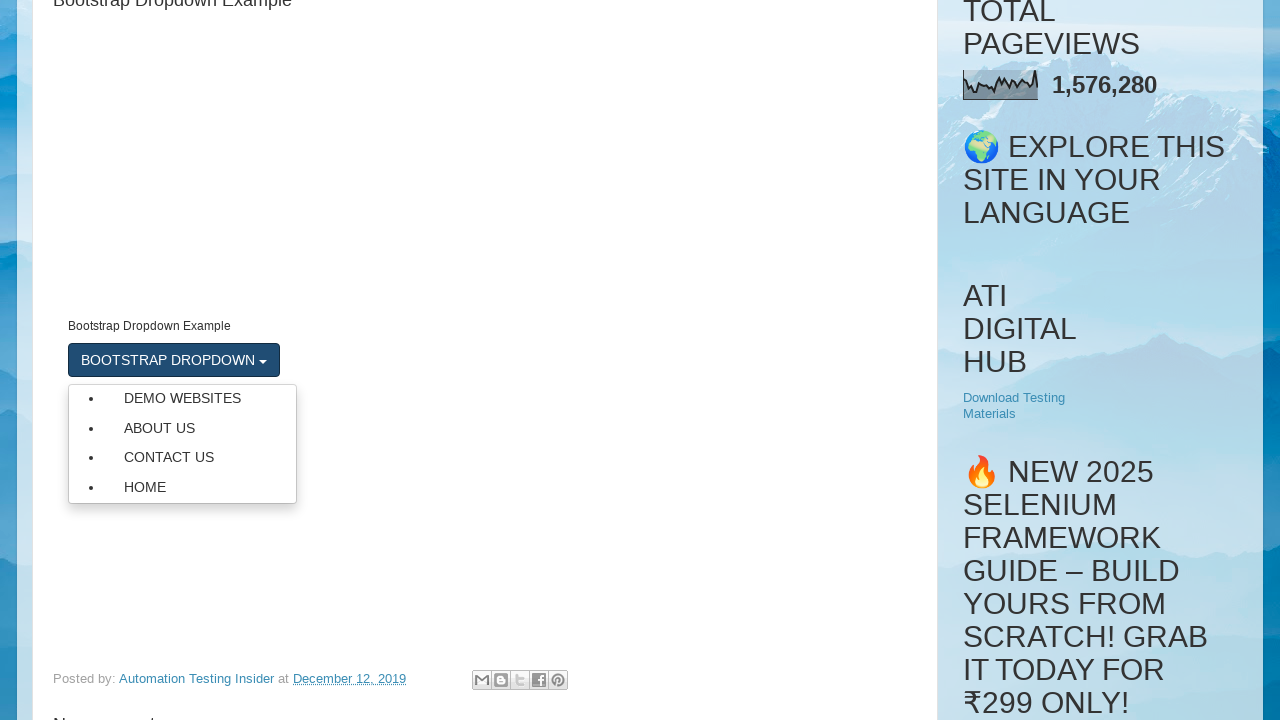

Found and clicked 'CONTACT US' option from dropdown menu at (182, 457) on xpath=//*[@class='dropdown-menu']/li/a >> nth=2
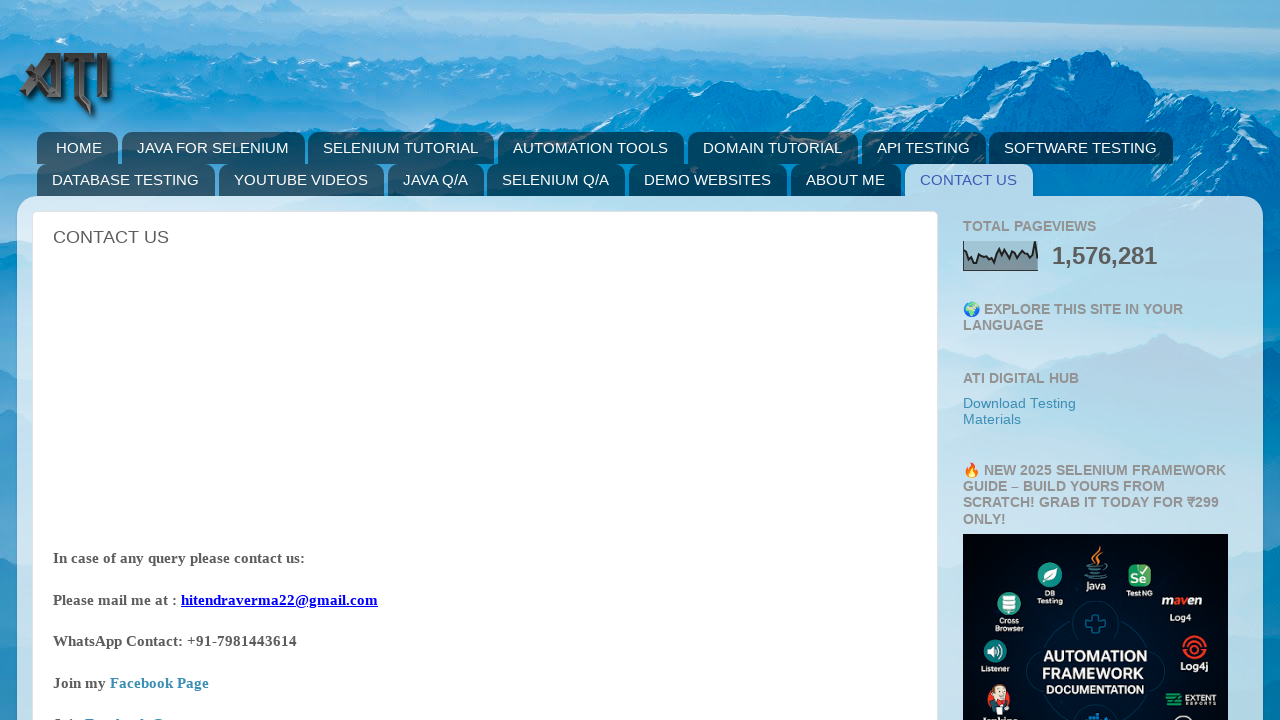

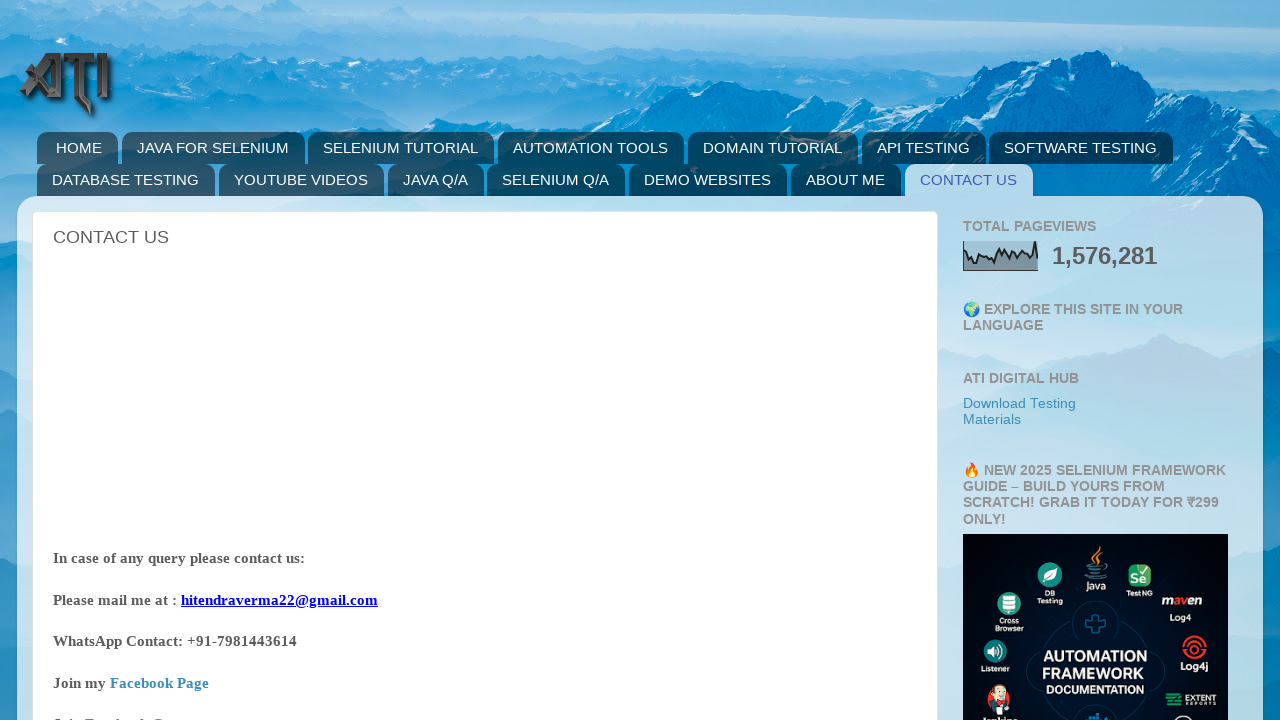